Tests a practice form submission by filling in name, email, password fields, selecting options from dropdown and radio buttons, and submitting the form to verify success message

Starting URL: https://rahulshettyacademy.com/angularpractice/

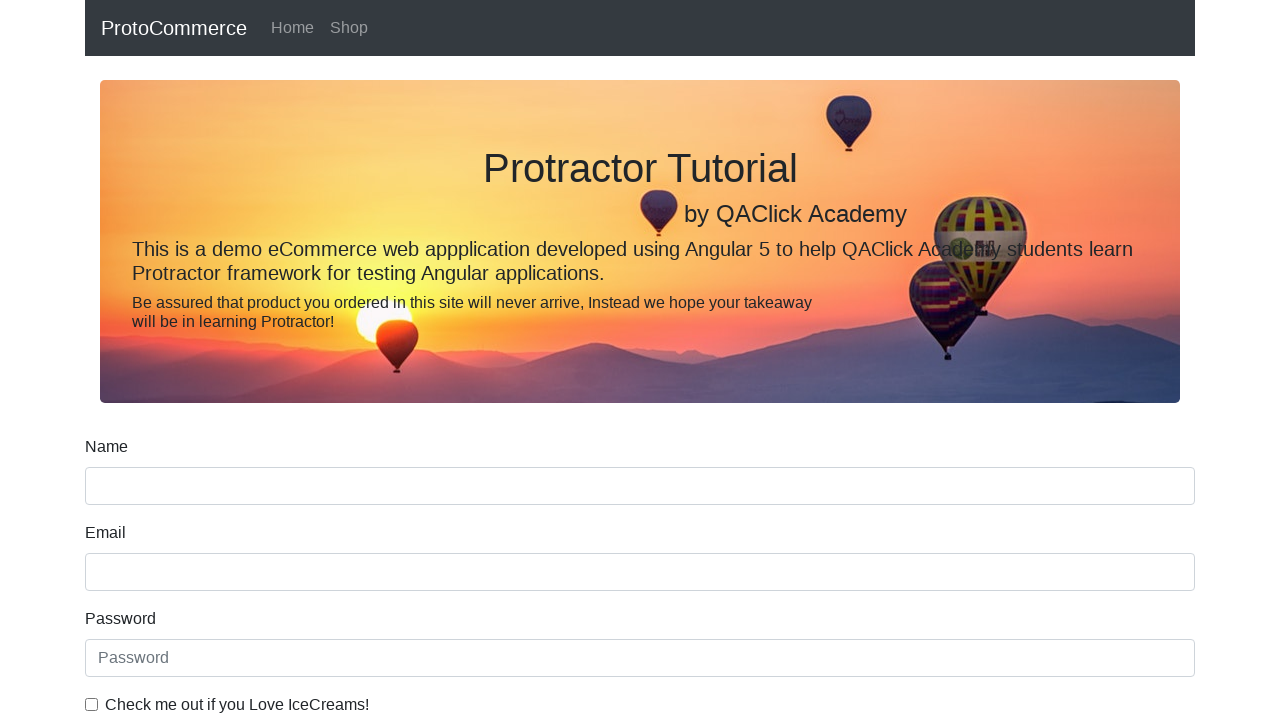

Filled name field with 'ashutoshh' on input[name='name']
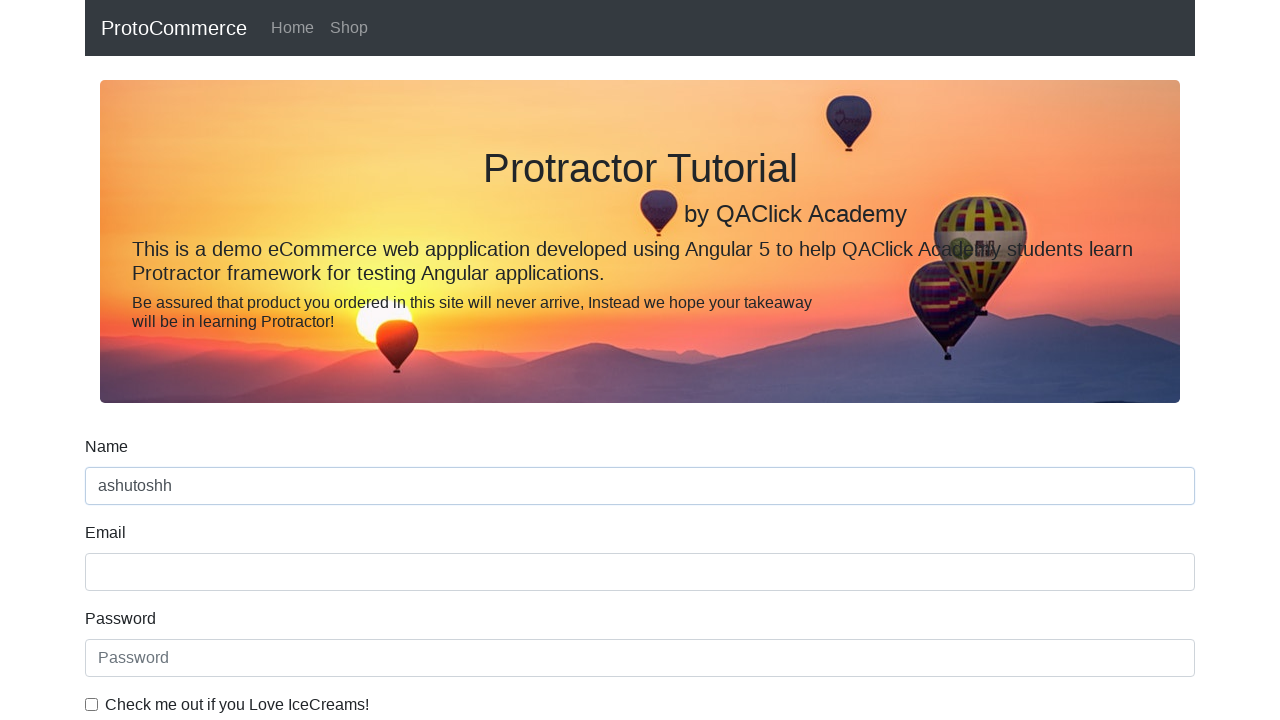

Filled email field with 'ashutoshh@linux.com' on input[name='email']
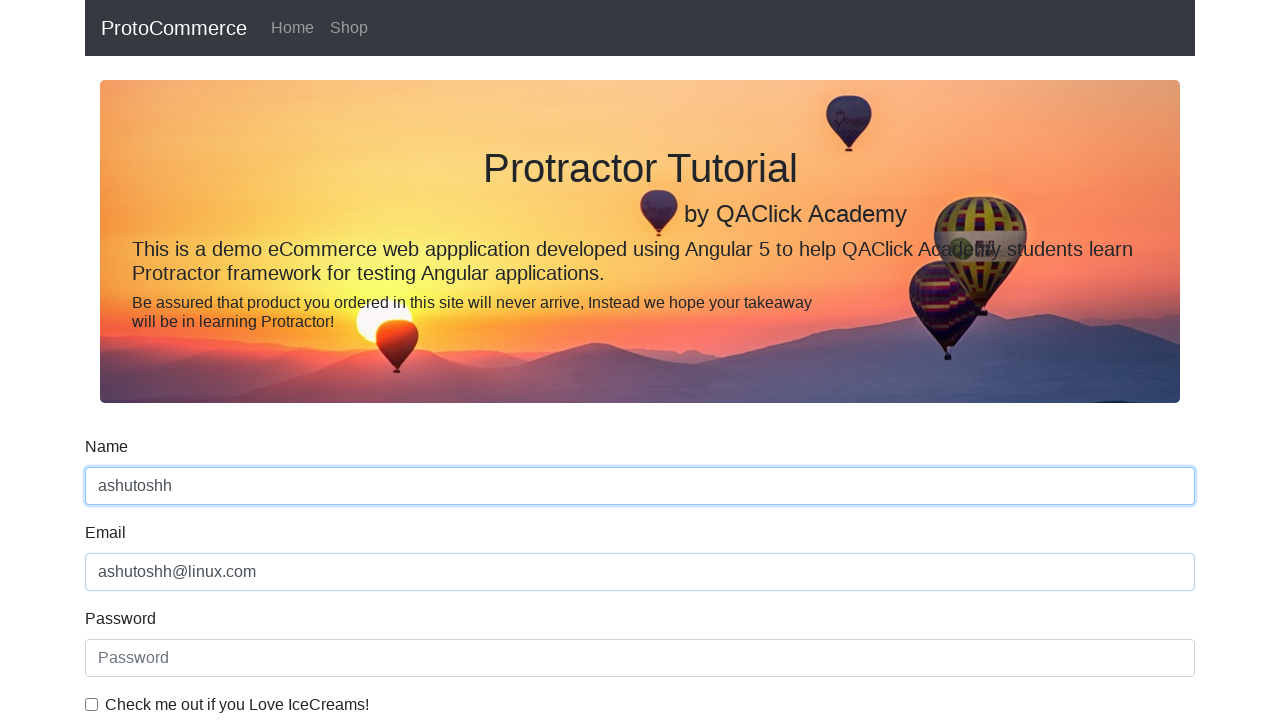

Filled password field with 'HelloCloud@123' on #exampleInputPassword1
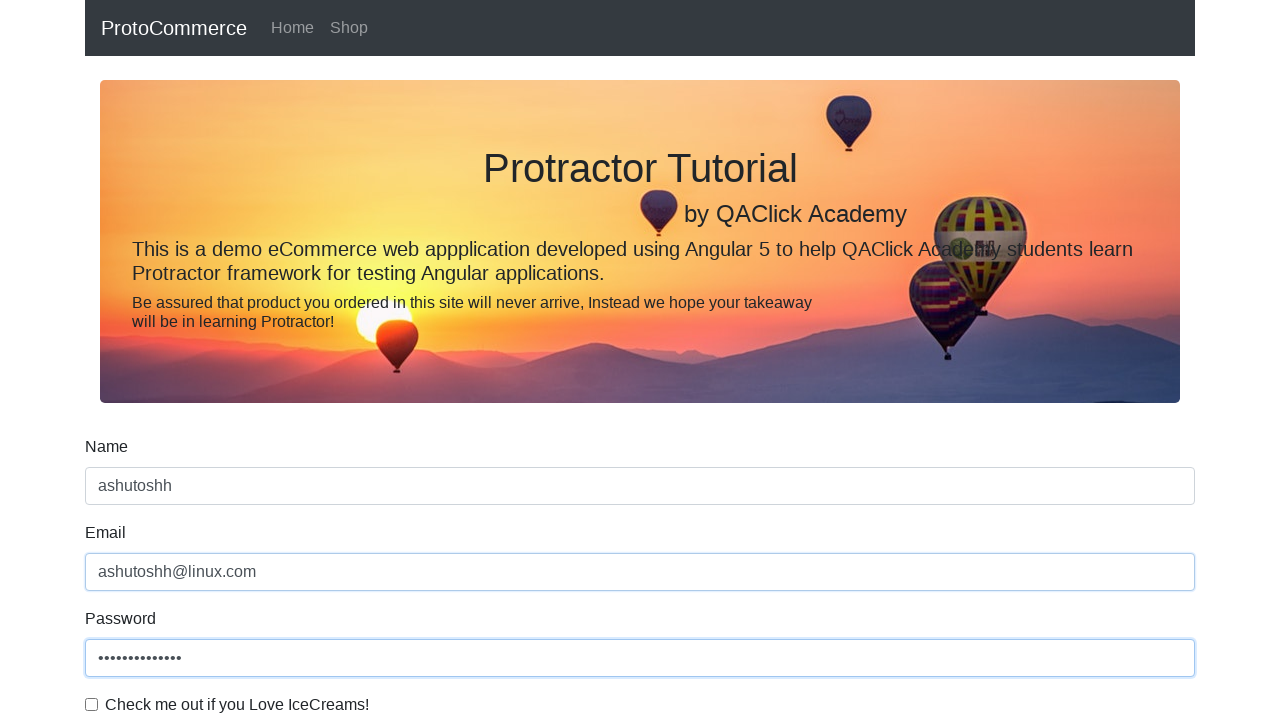

Clicked checkbox to agree to terms at (92, 704) on #exampleCheck1
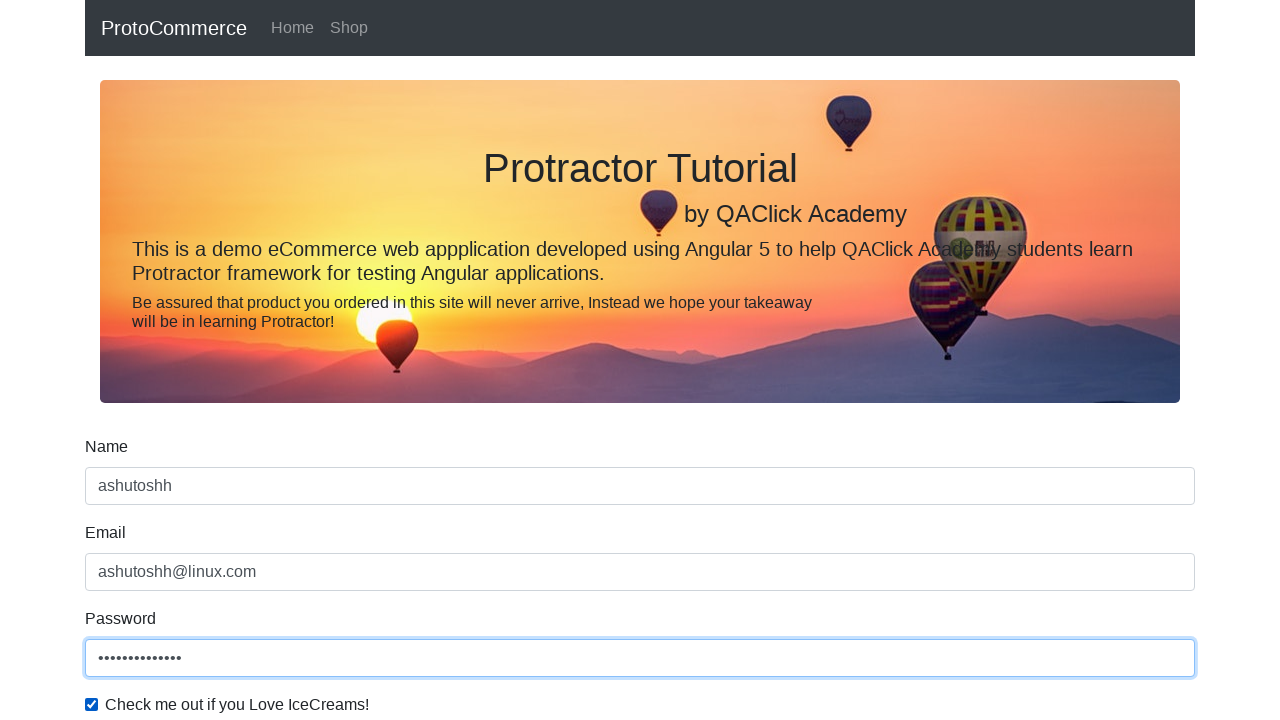

Selected option from dropdown at index 1 on #exampleFormControlSelect1
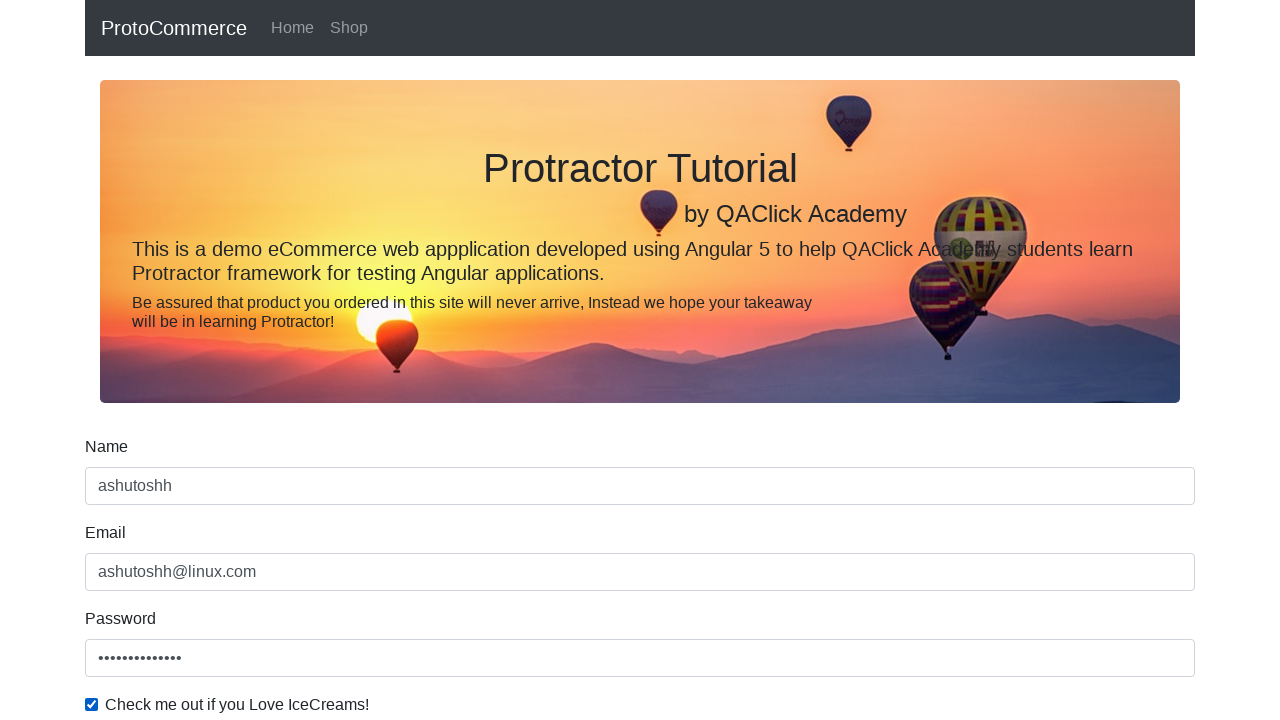

Selected radio button option at (238, 360) on #inlineRadio1
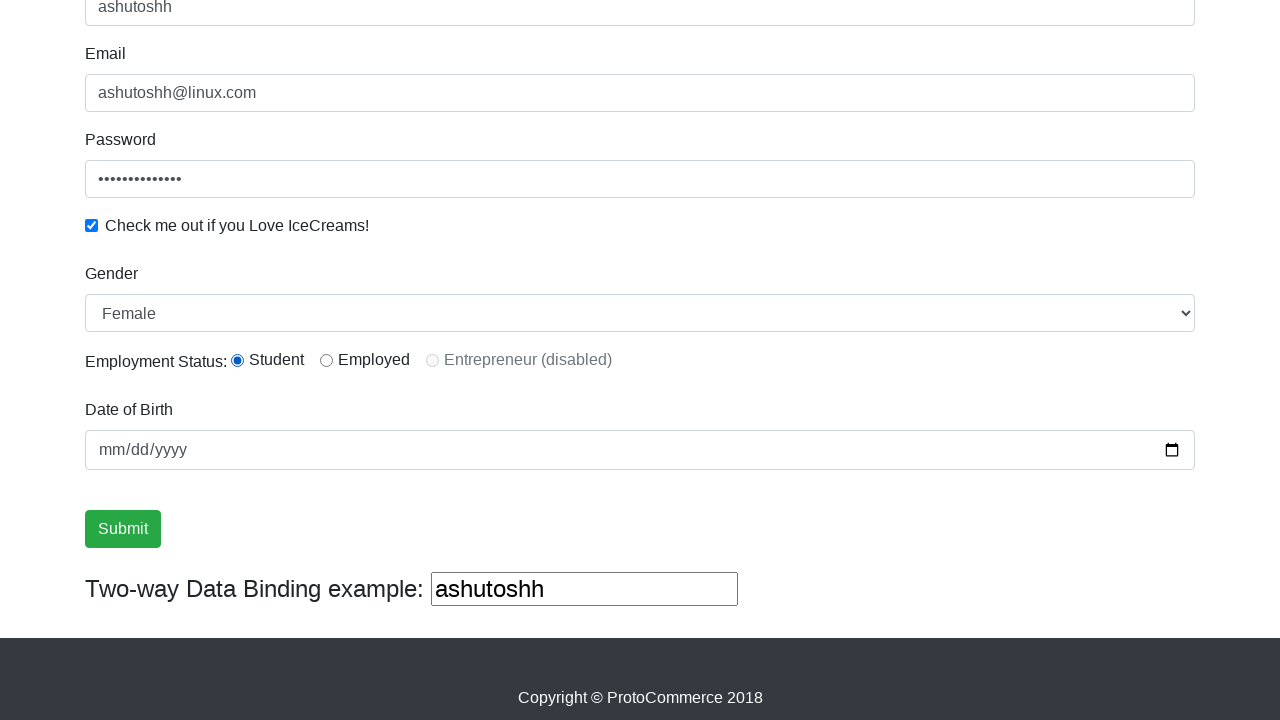

Clicked form submit button at (123, 529) on input[type='submit']
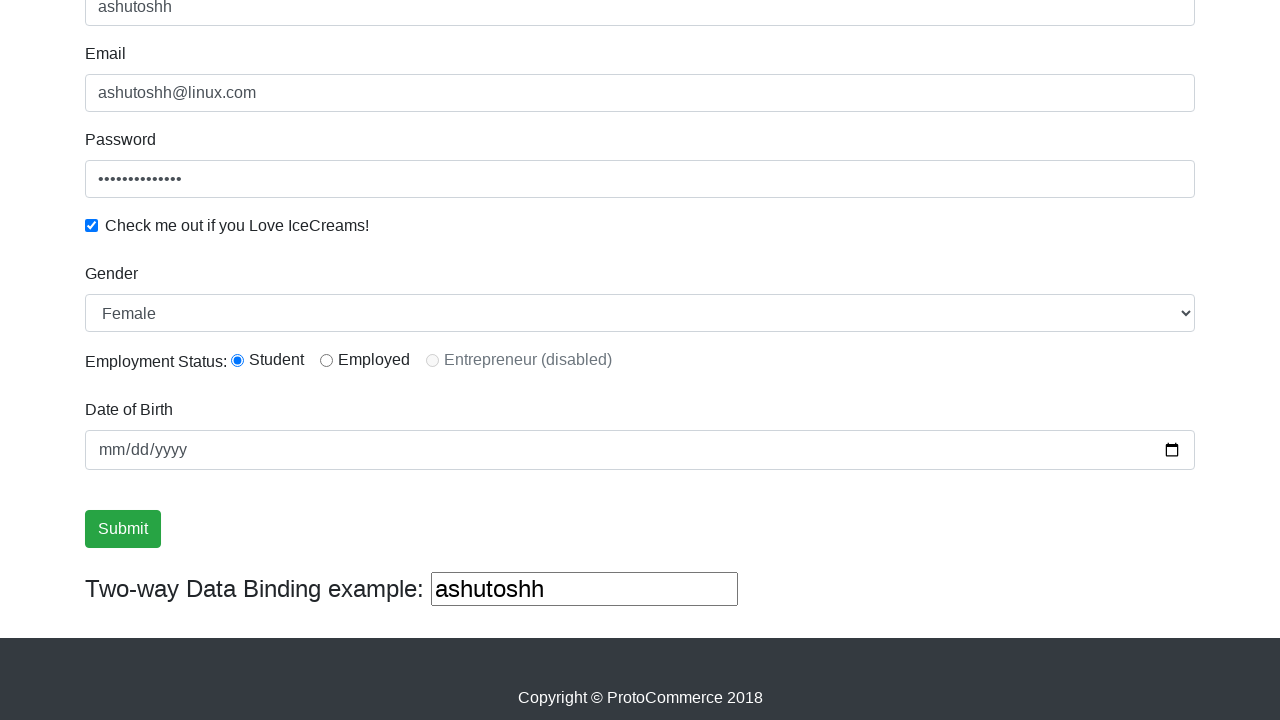

Form submission success message appeared
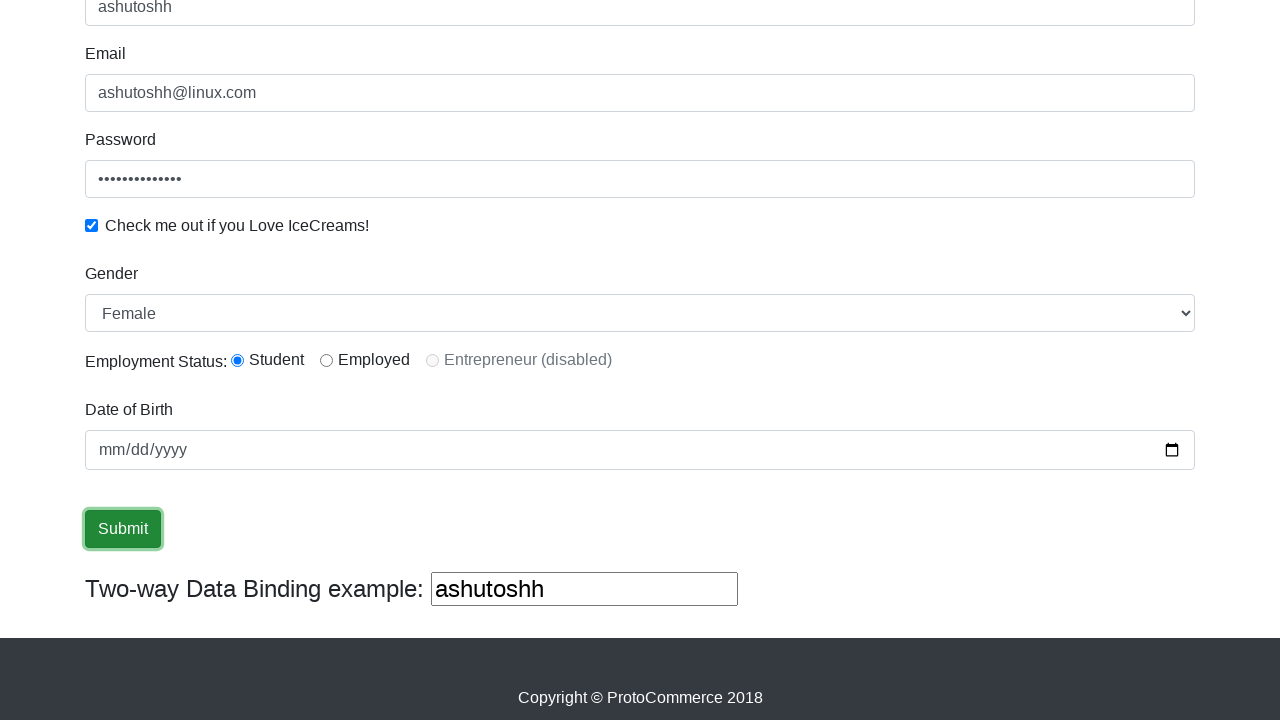

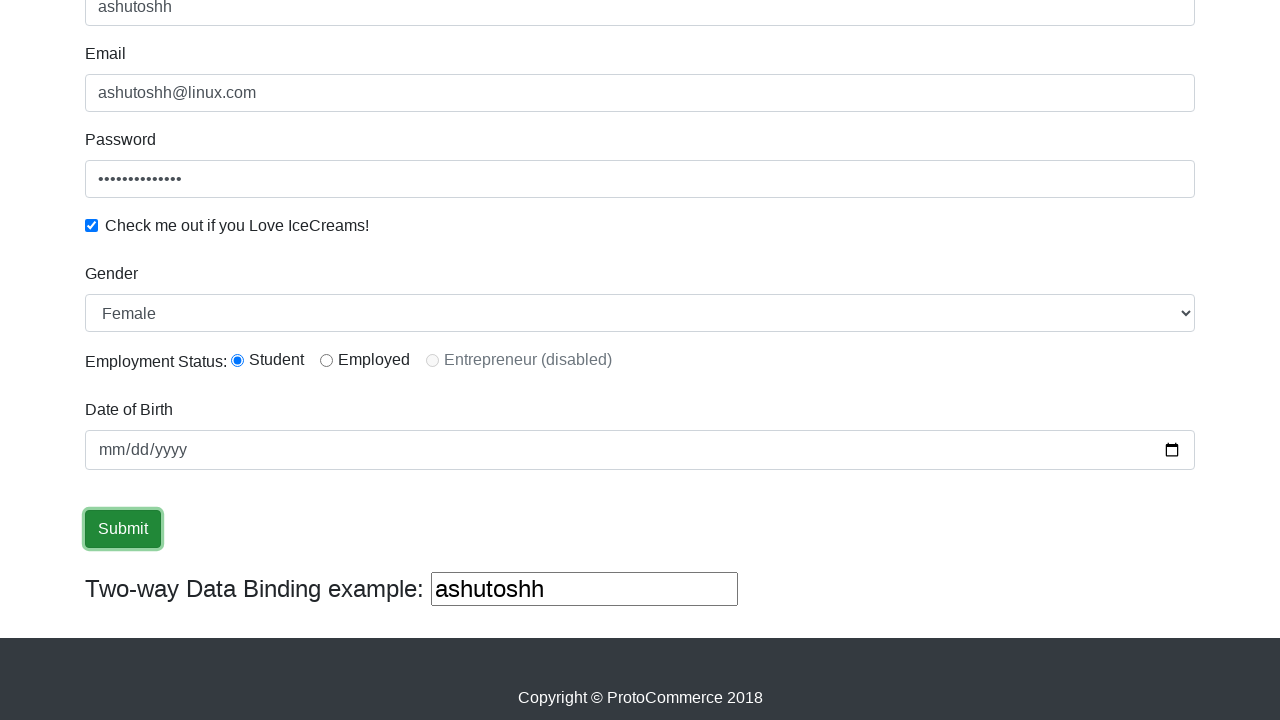